Tests interaction with dynamically appearing elements that become visible after a delay

Starting URL: https://demoqa.com/elements

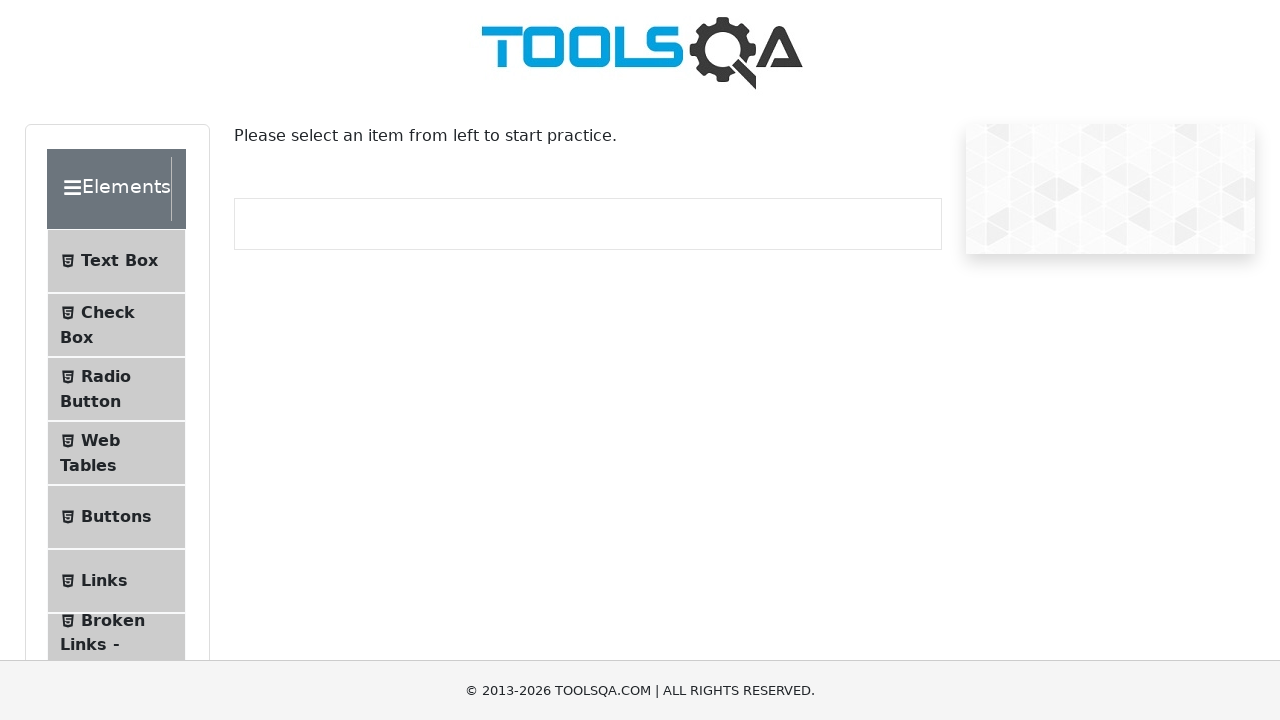

Clicked on Dynamic Properties menu item at (119, 348) on text=Dynamic Properties
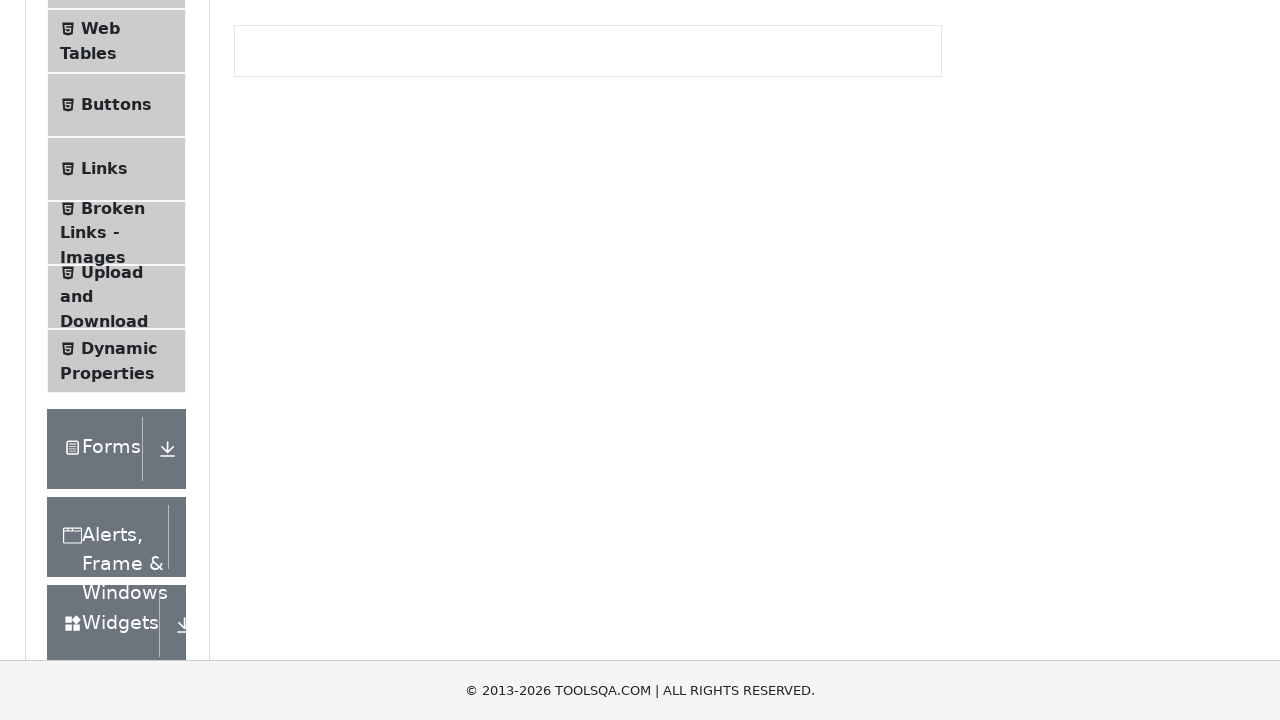

Waited for and clicked the button that appears after 5 seconds at (338, 19) on #visibleAfter
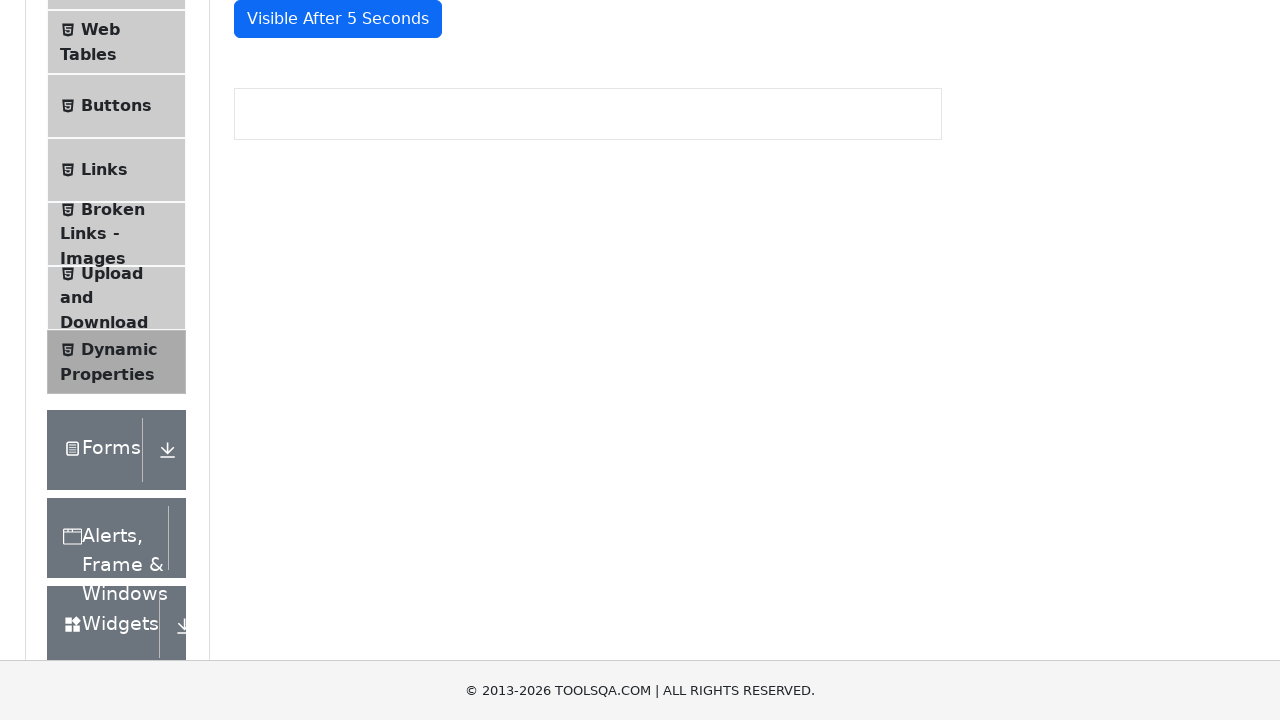

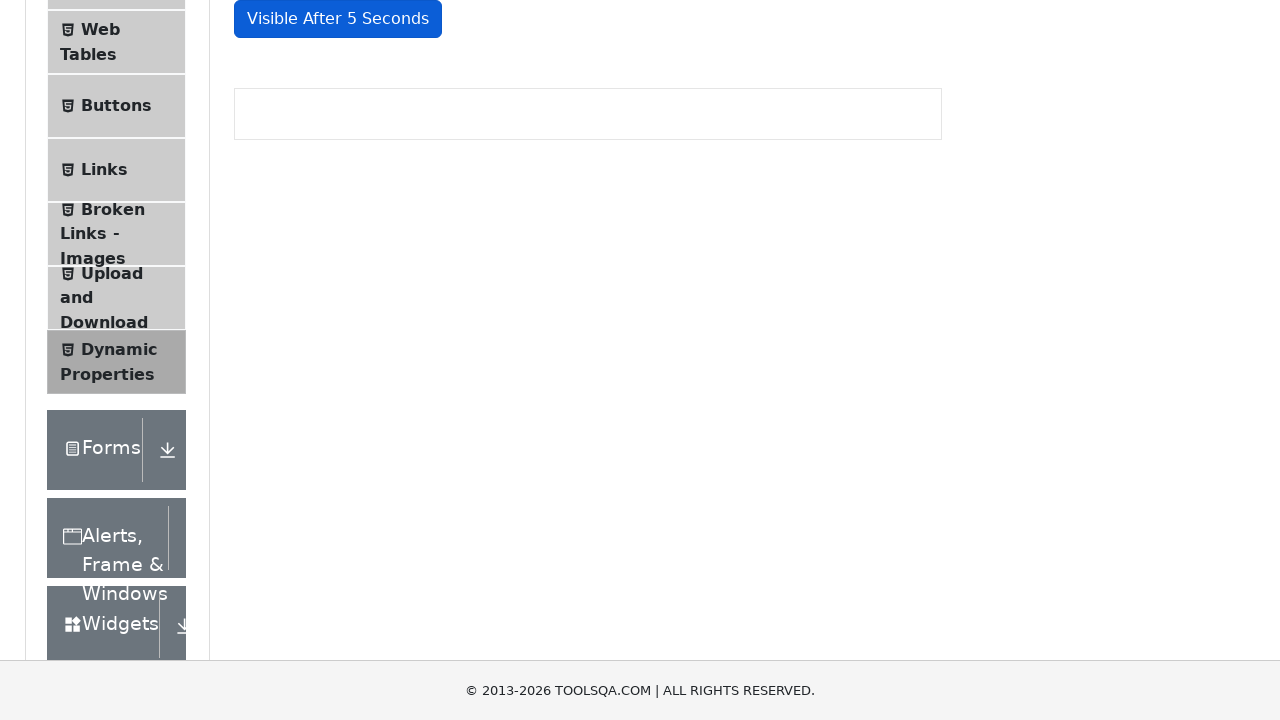